Tests the vegetable shopping functionality by searching for products containing "ca", finding Cashews in the results, adding it to cart, and clicking the cart icon

Starting URL: https://rahulshettyacademy.com/seleniumPractise/#/

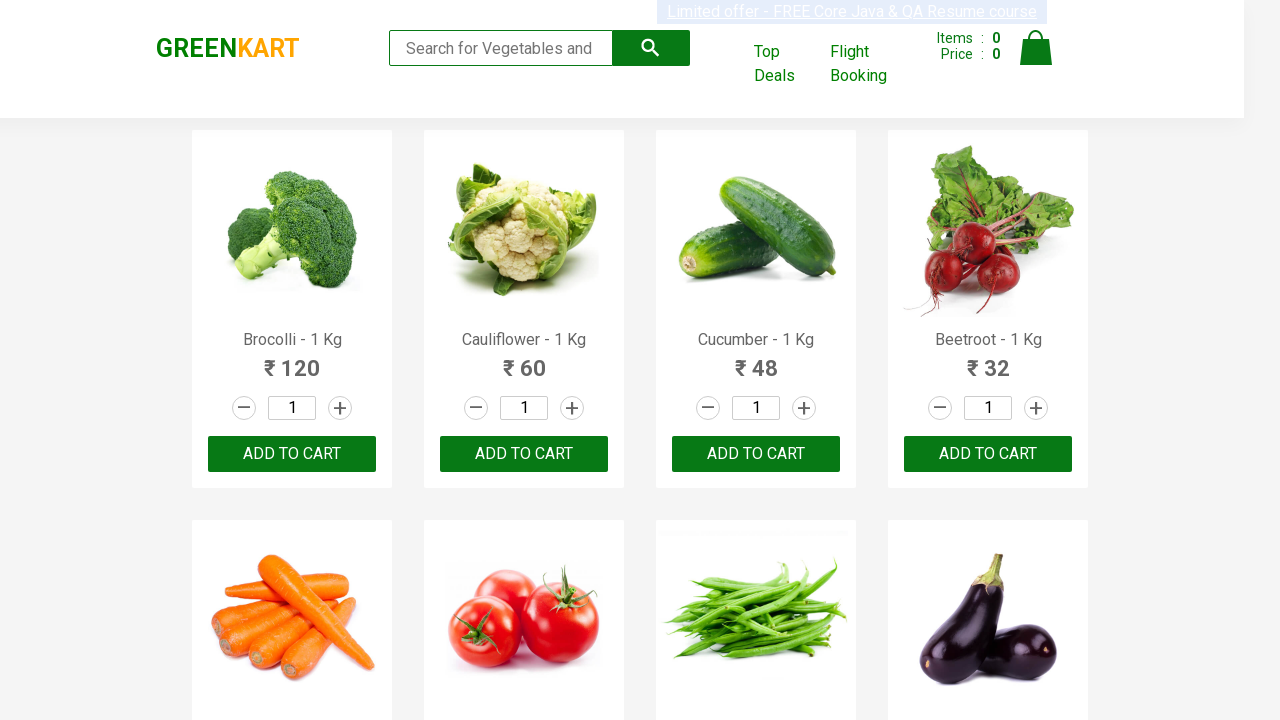

Typed 'ca' in the search box on .search-keyword
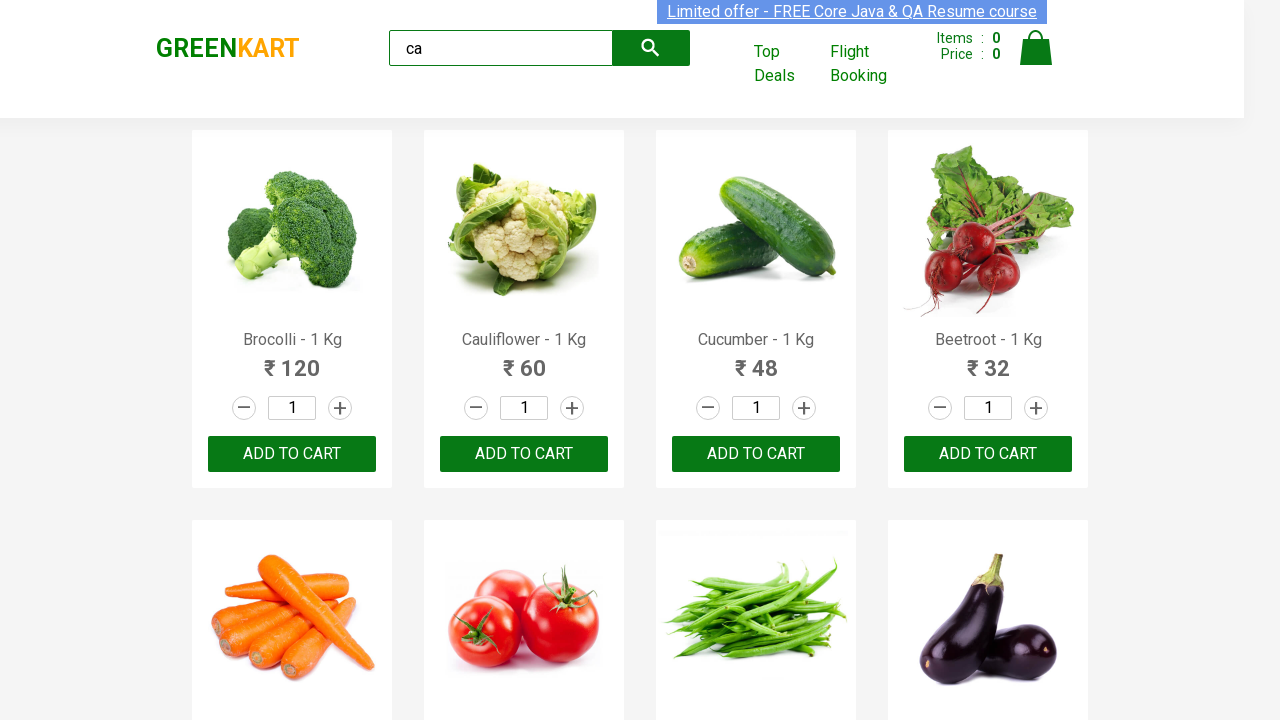

Search results loaded successfully
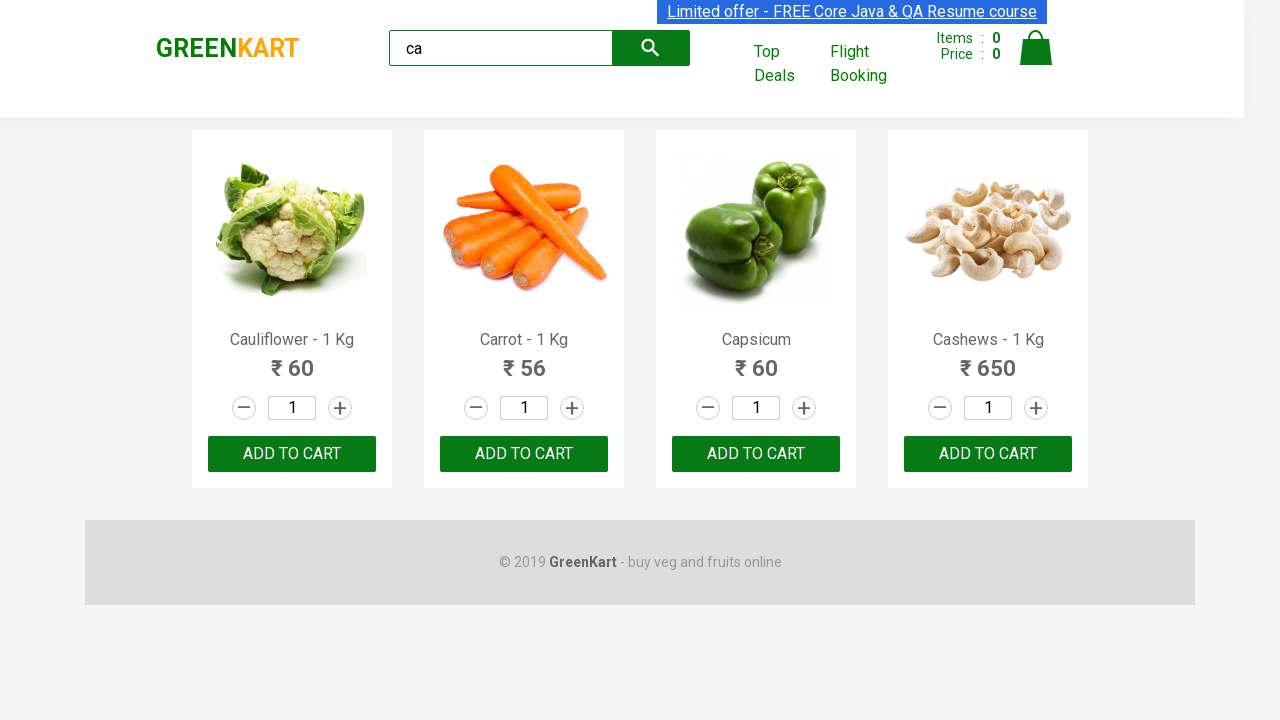

Retrieved all product elements from search results
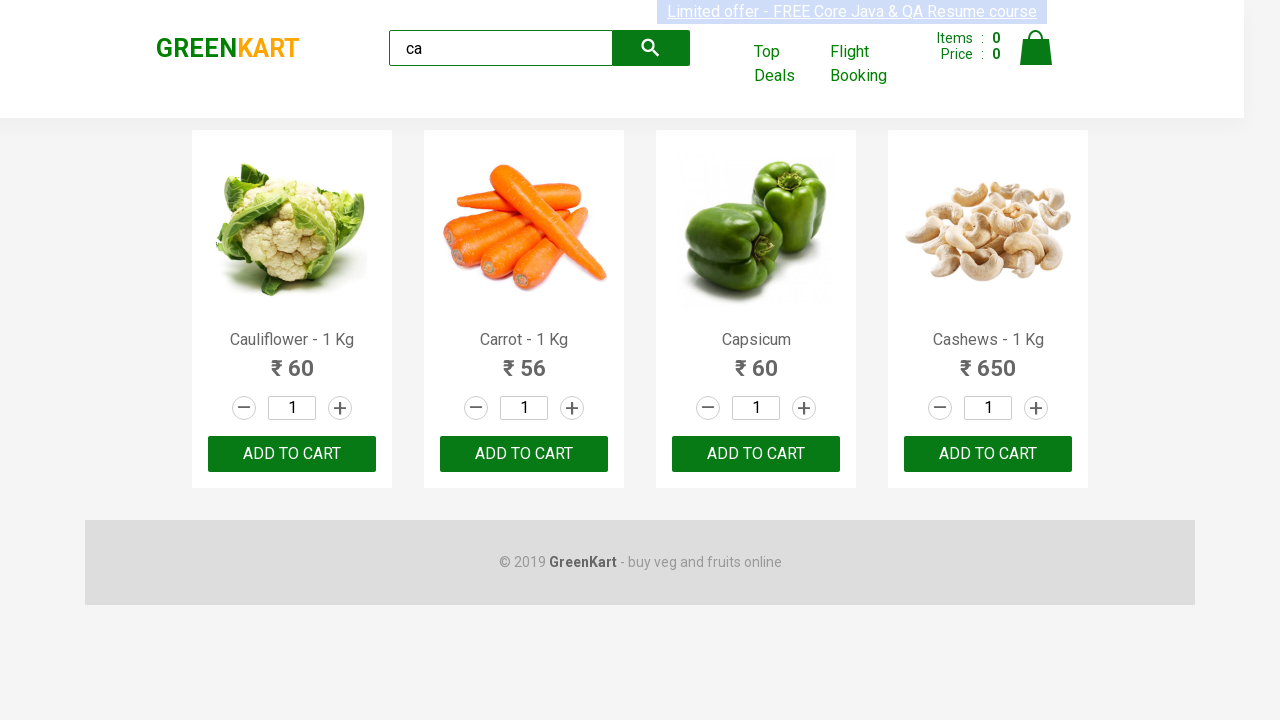

Retrieved product name: Cauliflower - 1 Kg
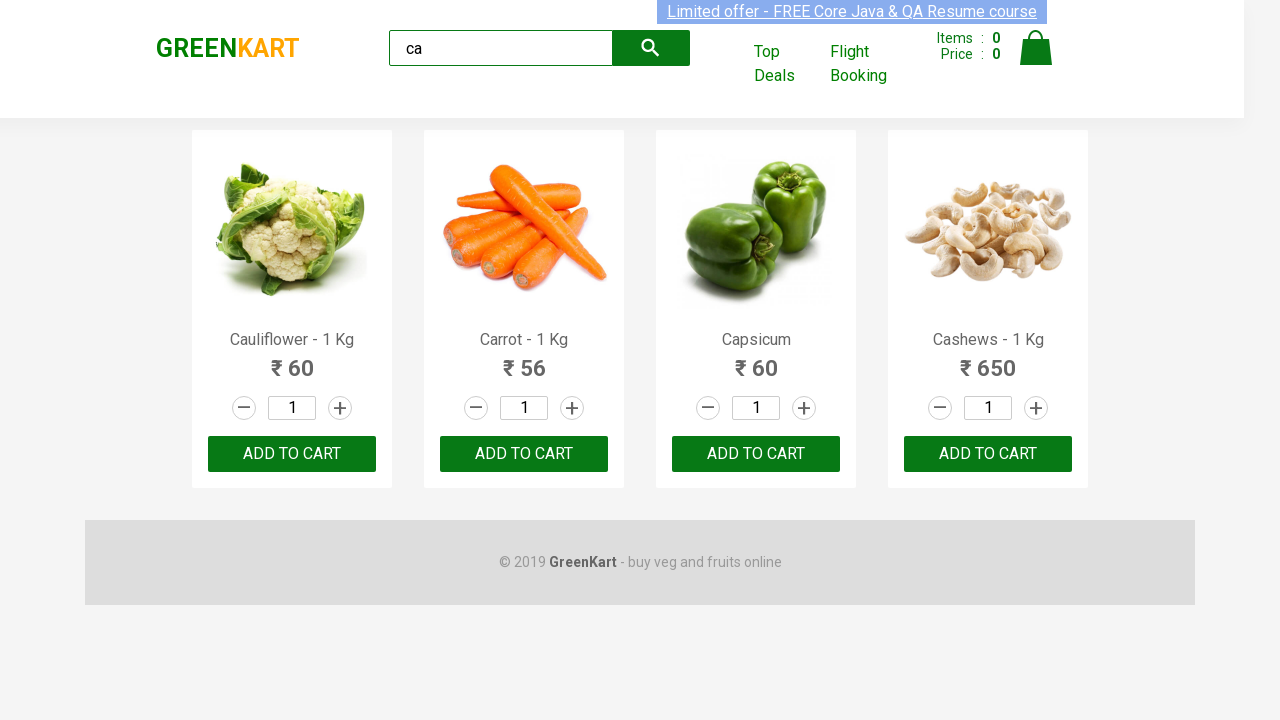

Retrieved product name: Carrot - 1 Kg
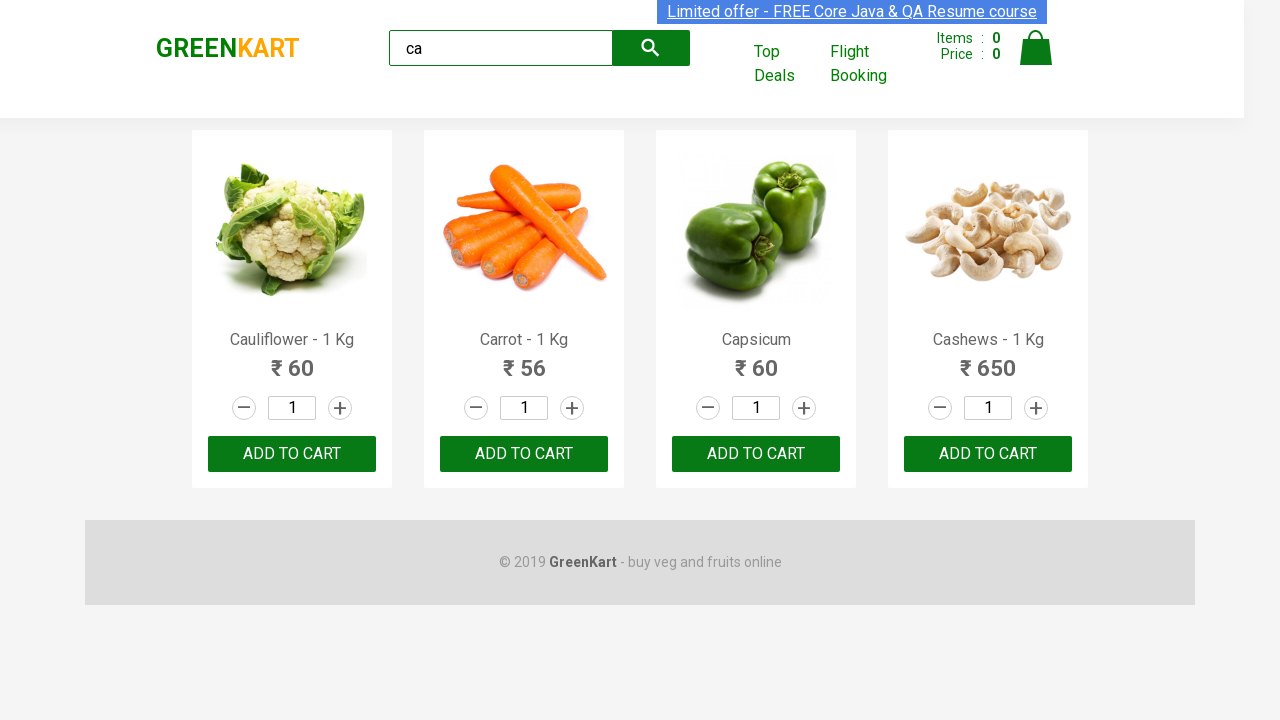

Retrieved product name: Capsicum
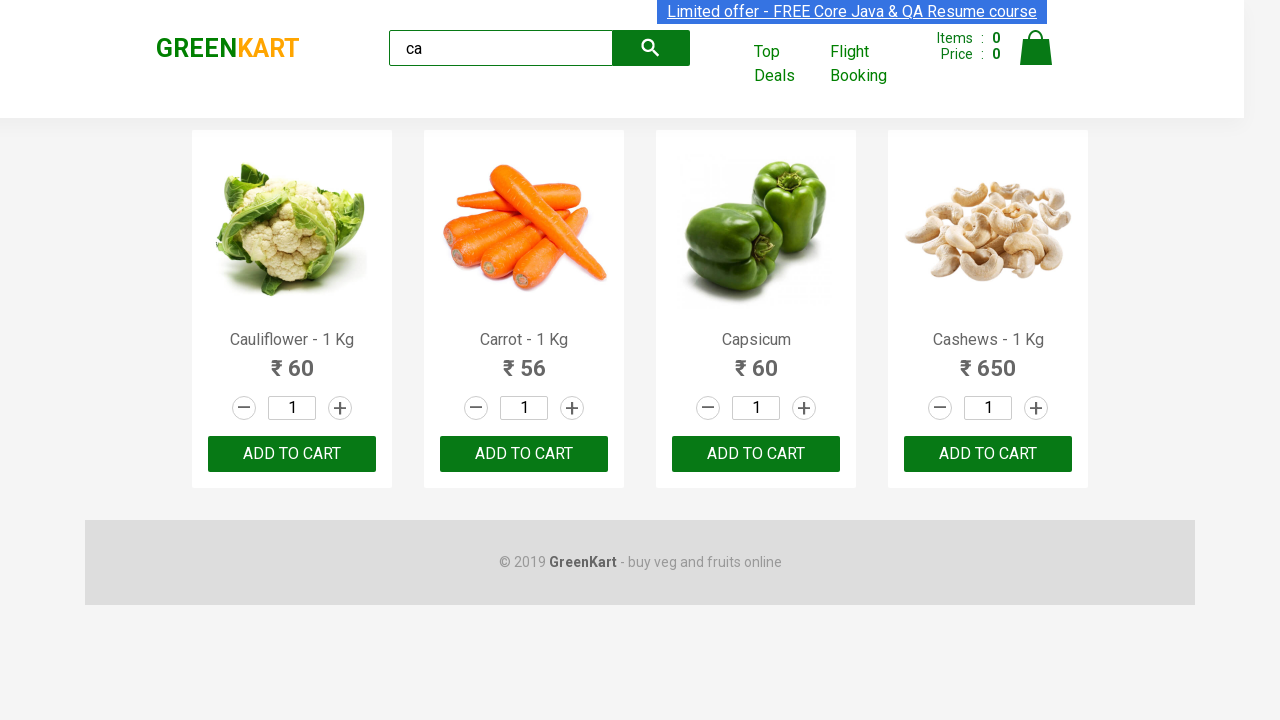

Retrieved product name: Cashews - 1 Kg
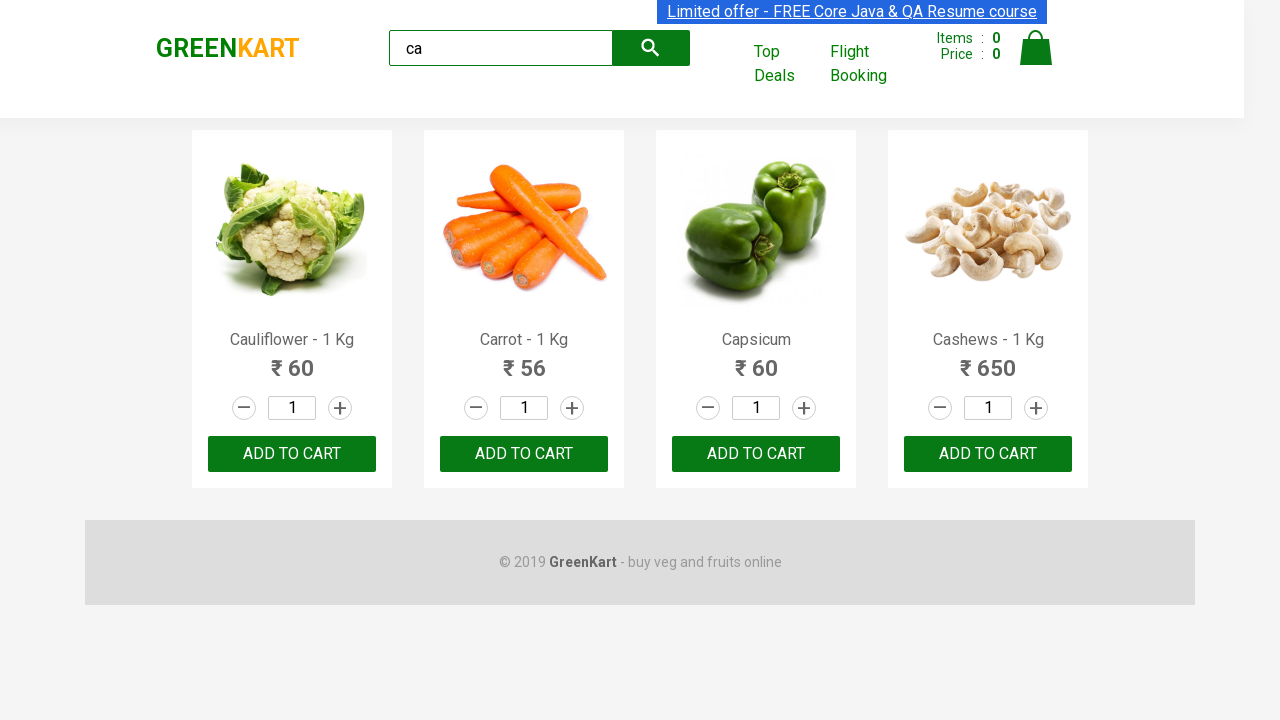

Found Cashews product and clicked add to cart button at (988, 454) on .products .product >> nth=3 >> button
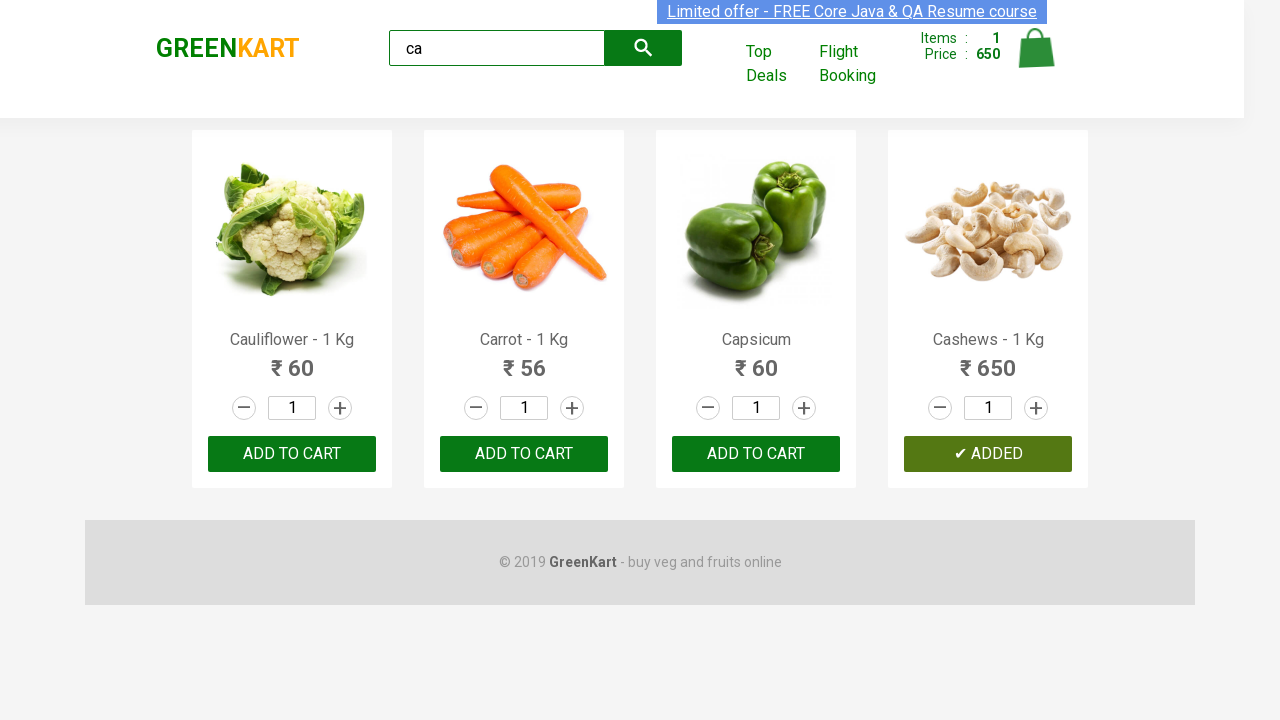

Clicked cart icon to view shopping cart at (1036, 48) on .cart-icon > img
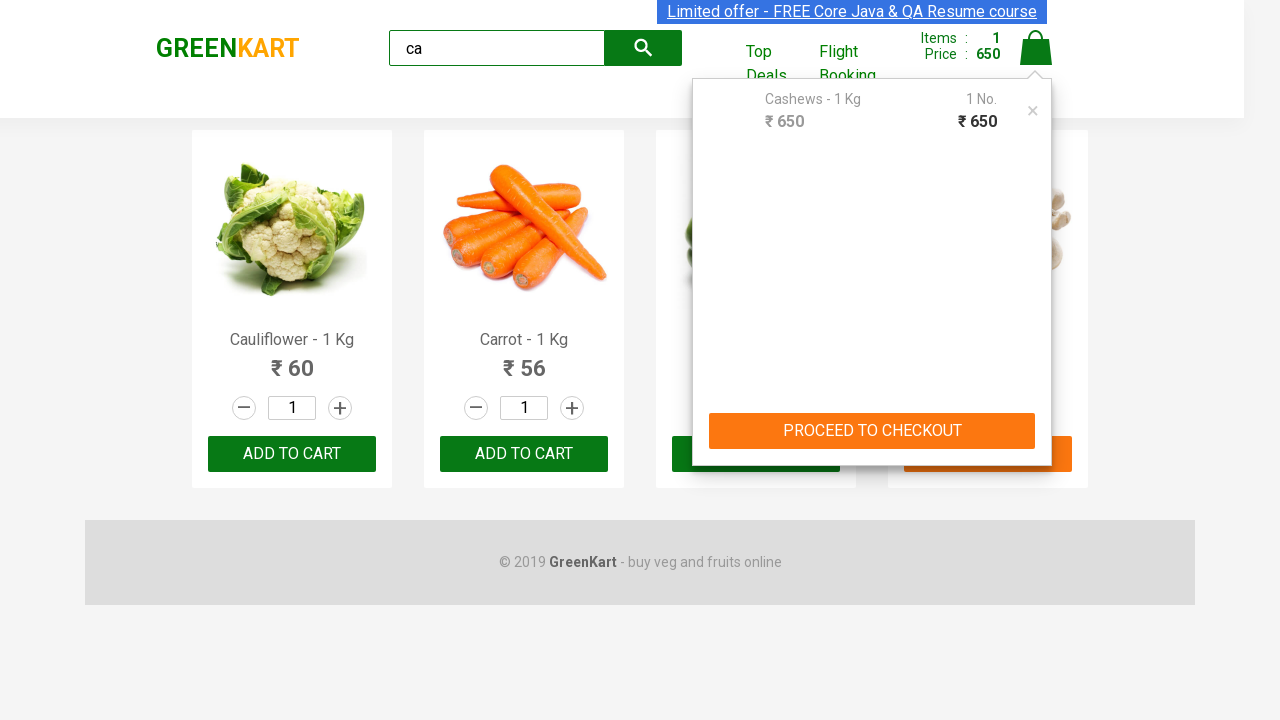

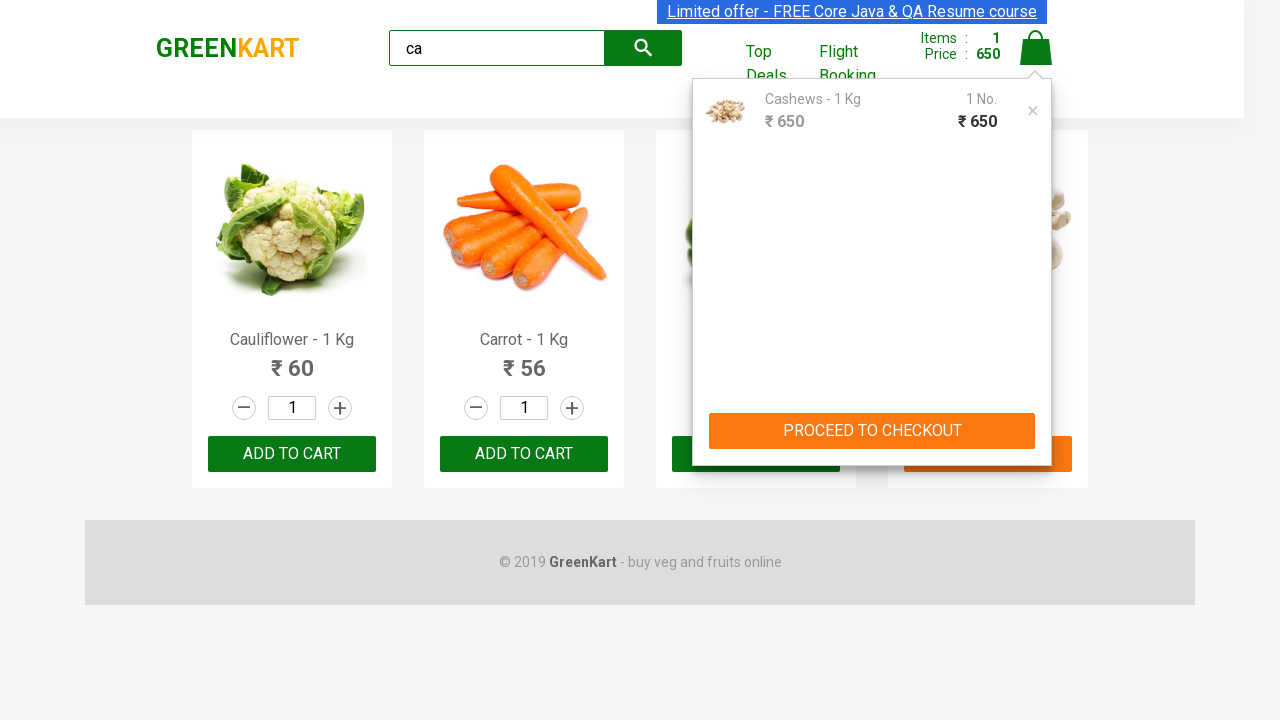